Tests navigating through nested menu by hovering over Main Item 2, then Sub Sub List, and clicking Sub Sub Item 2

Starting URL: https://demoqa.com/menu

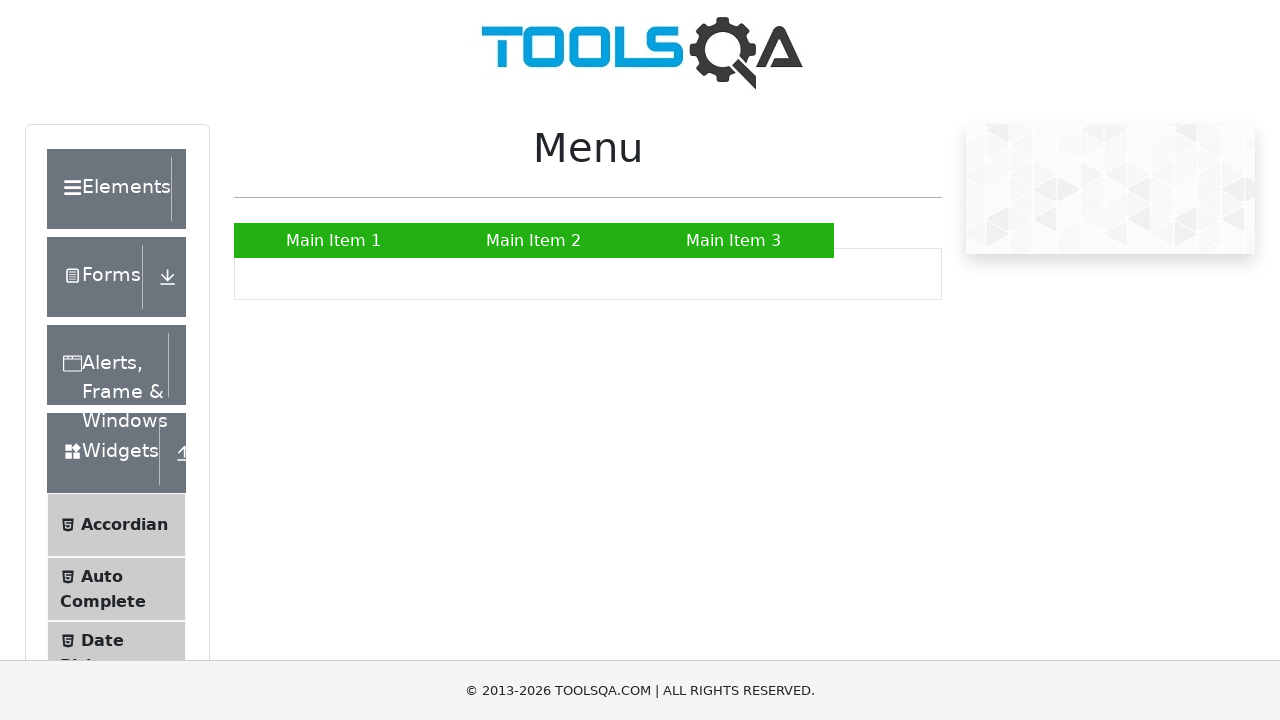

Hovered over Main Item 2 to reveal submenu at (534, 240) on a:has-text('Main Item 2')
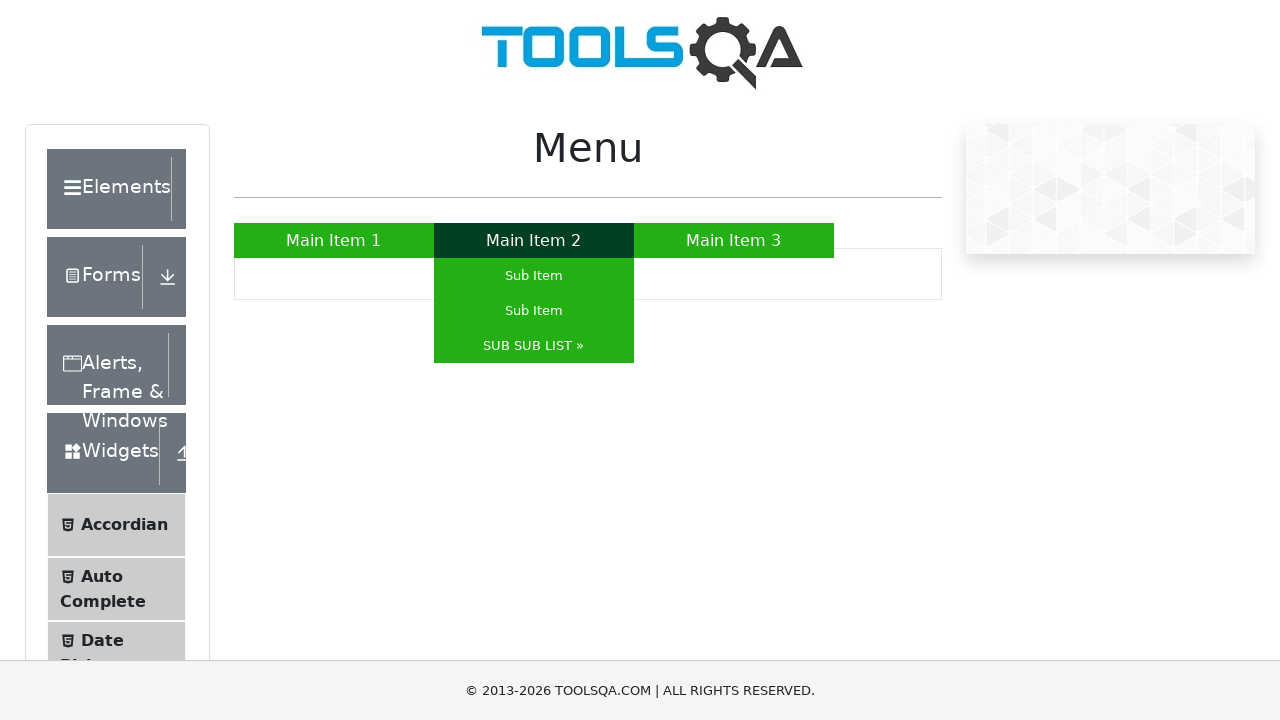

Hovered over SUB SUB LIST to reveal nested submenu at (534, 346) on a:has-text('SUB SUB LIST')
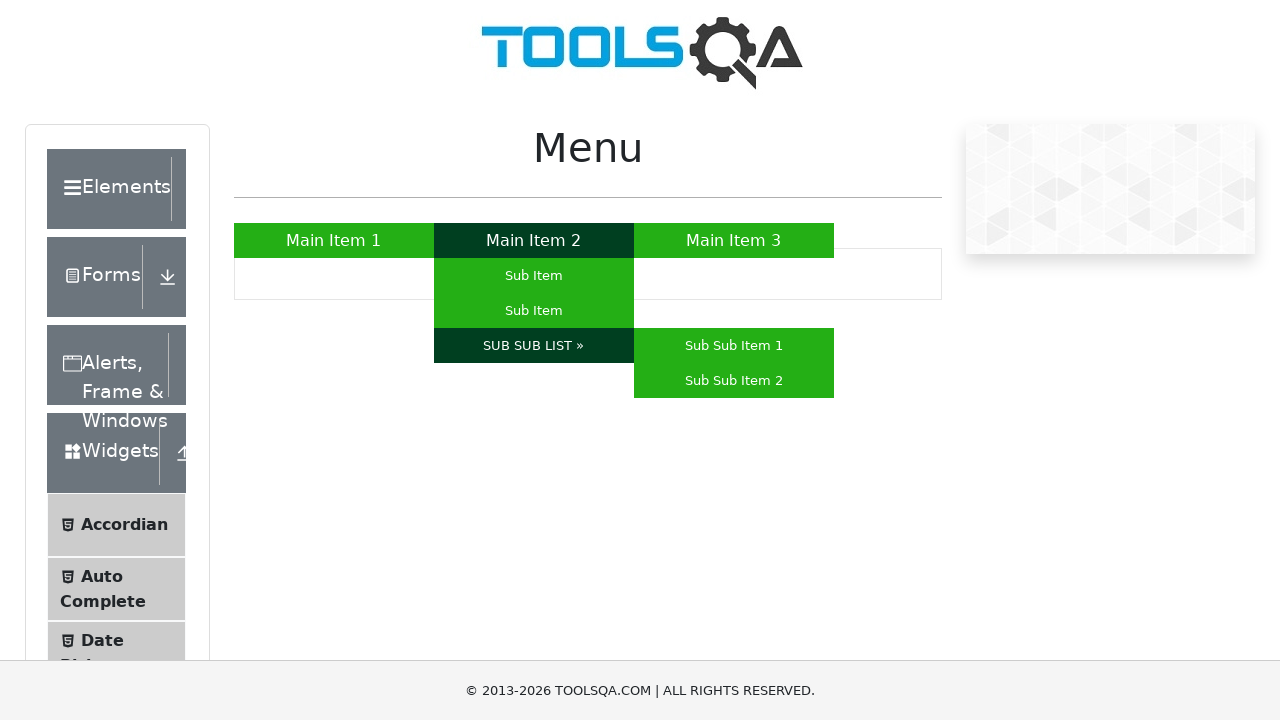

Clicked on Sub Sub Item 2 at (734, 380) on a:has-text('Sub Sub Item 2')
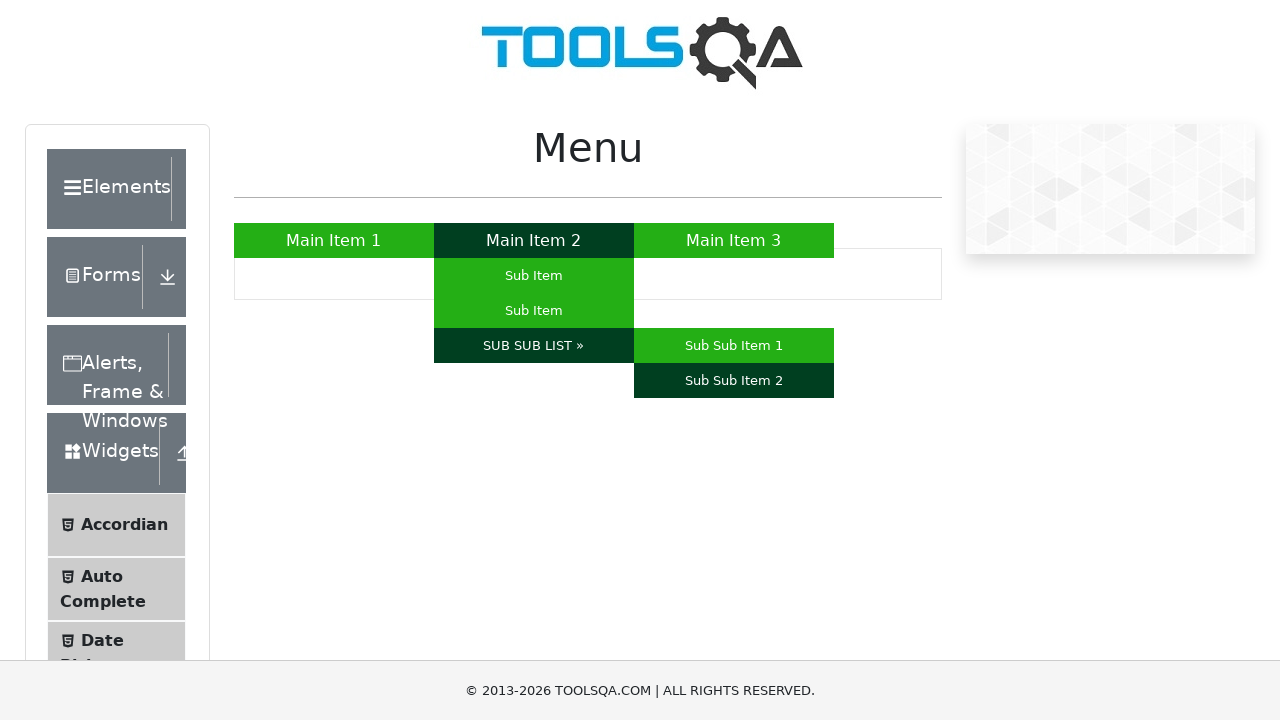

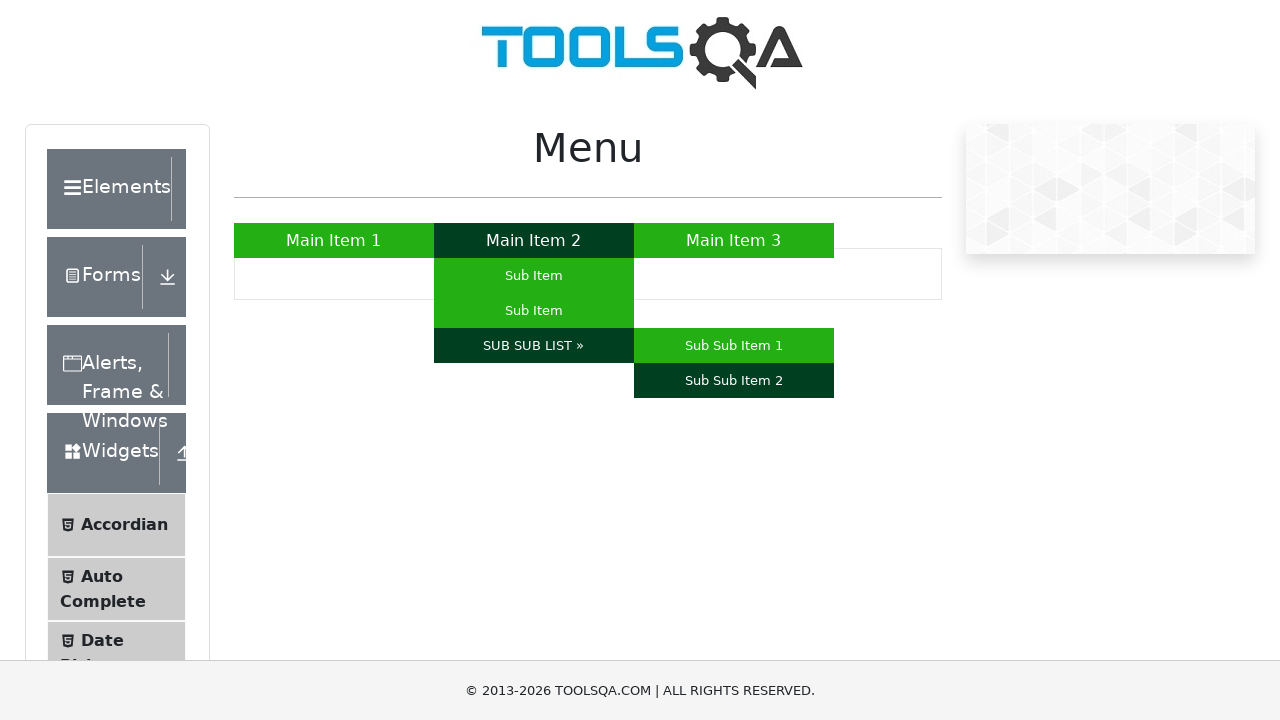